Scrolls a large table element into view and verifies it is visible

Starting URL: http://the-internet.herokuapp.com/large

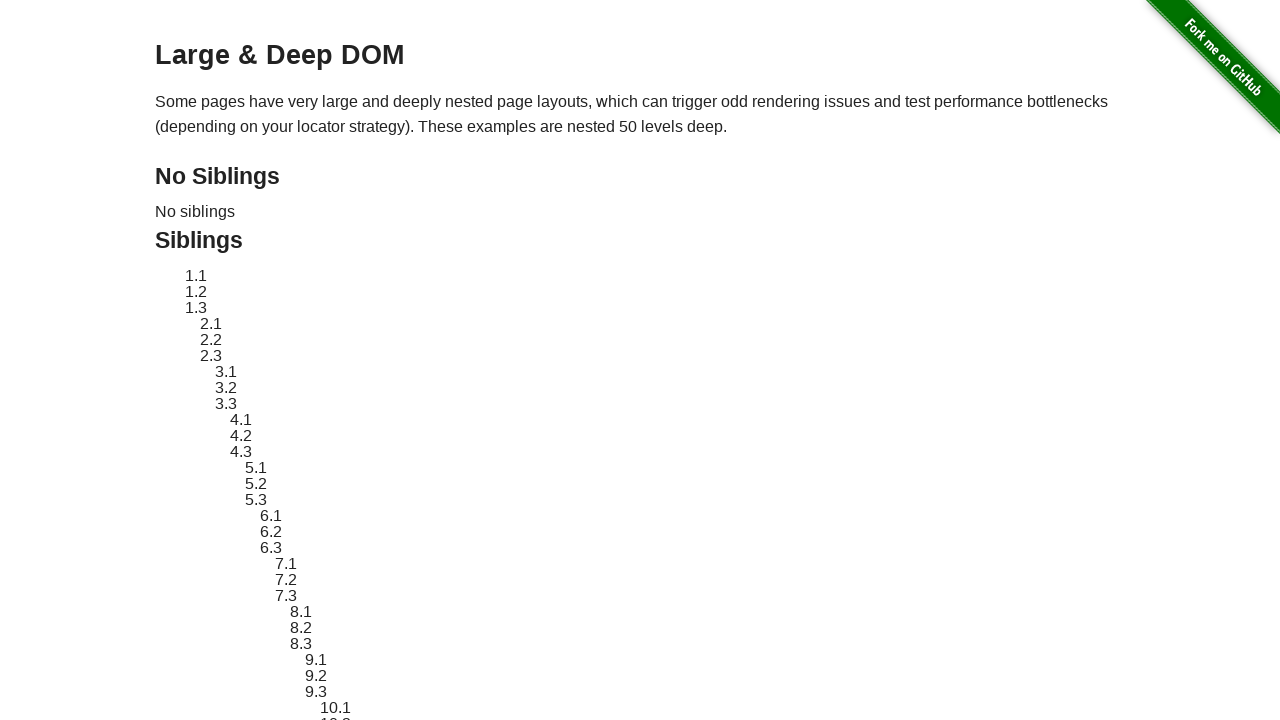

Located the large table element with ID 'large-table'
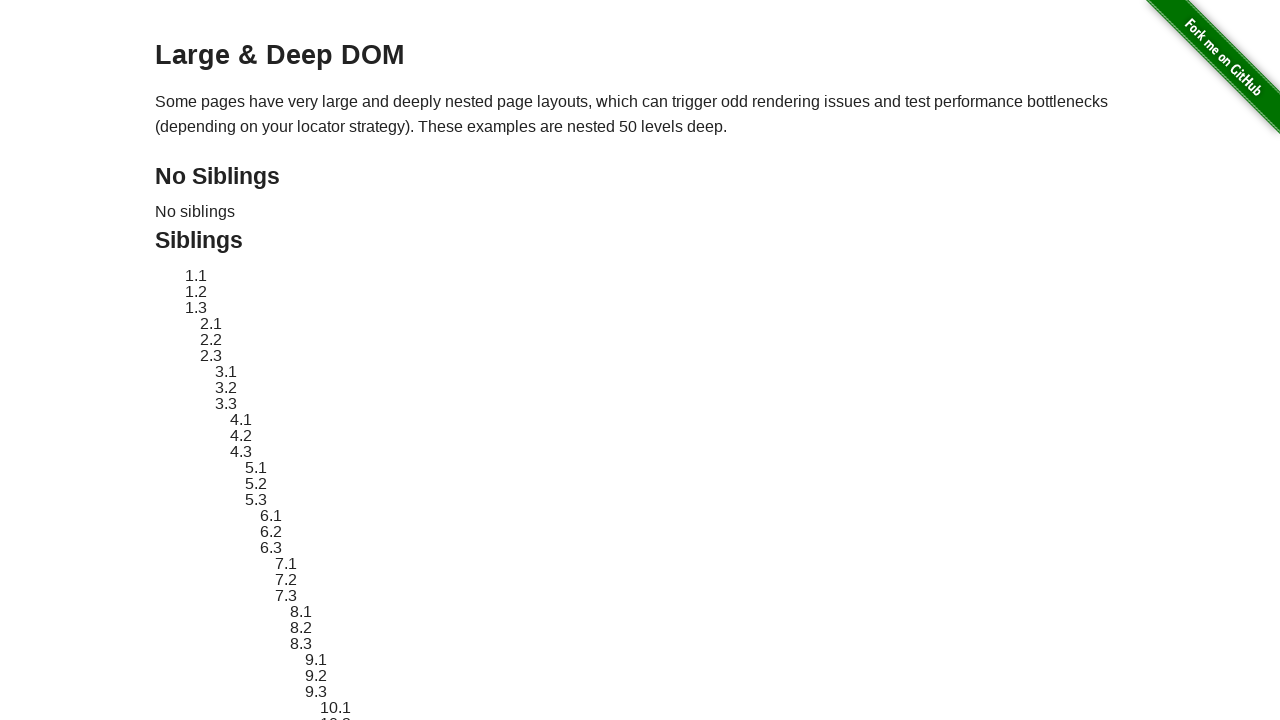

Scrolled large table element into view
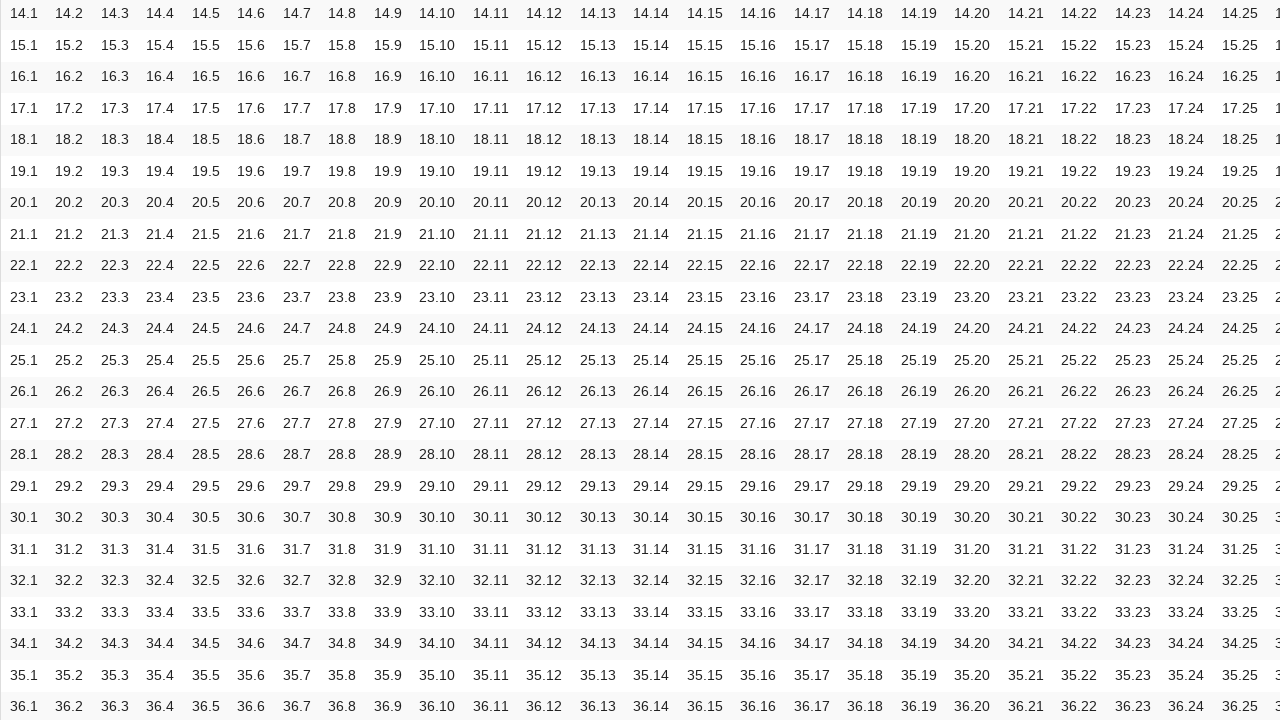

Verified that large table element is visible after scrolling
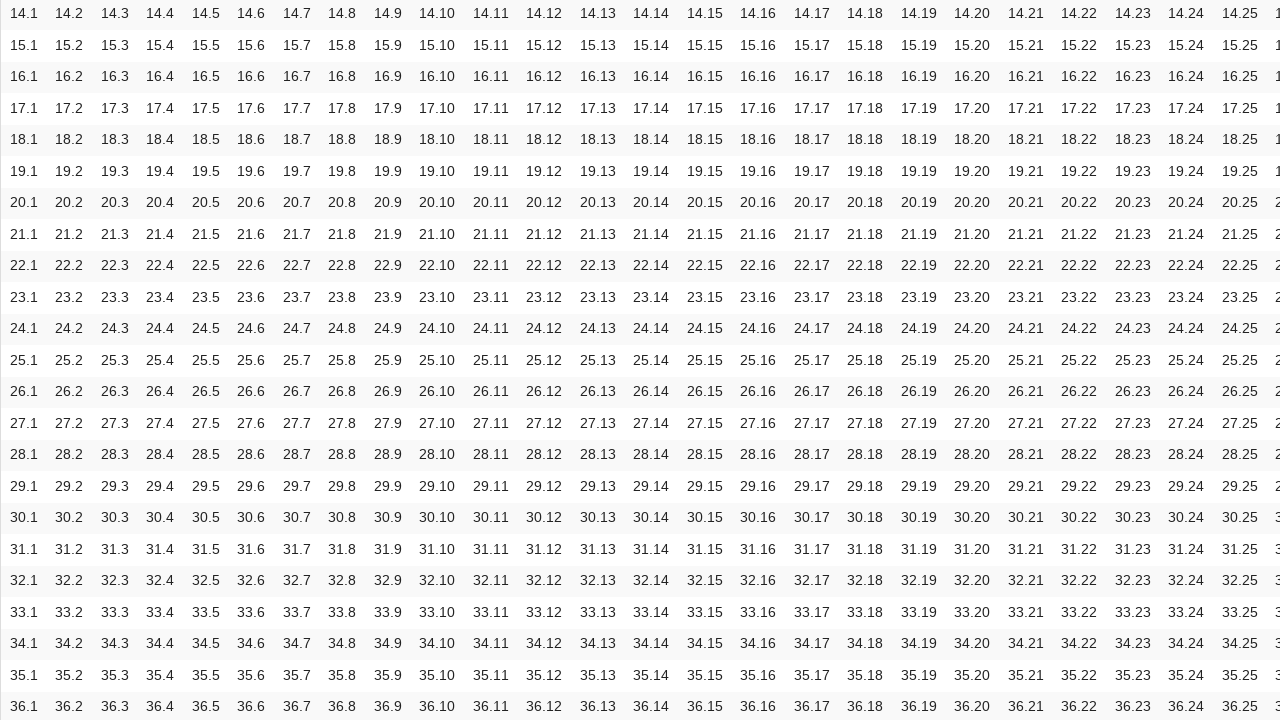

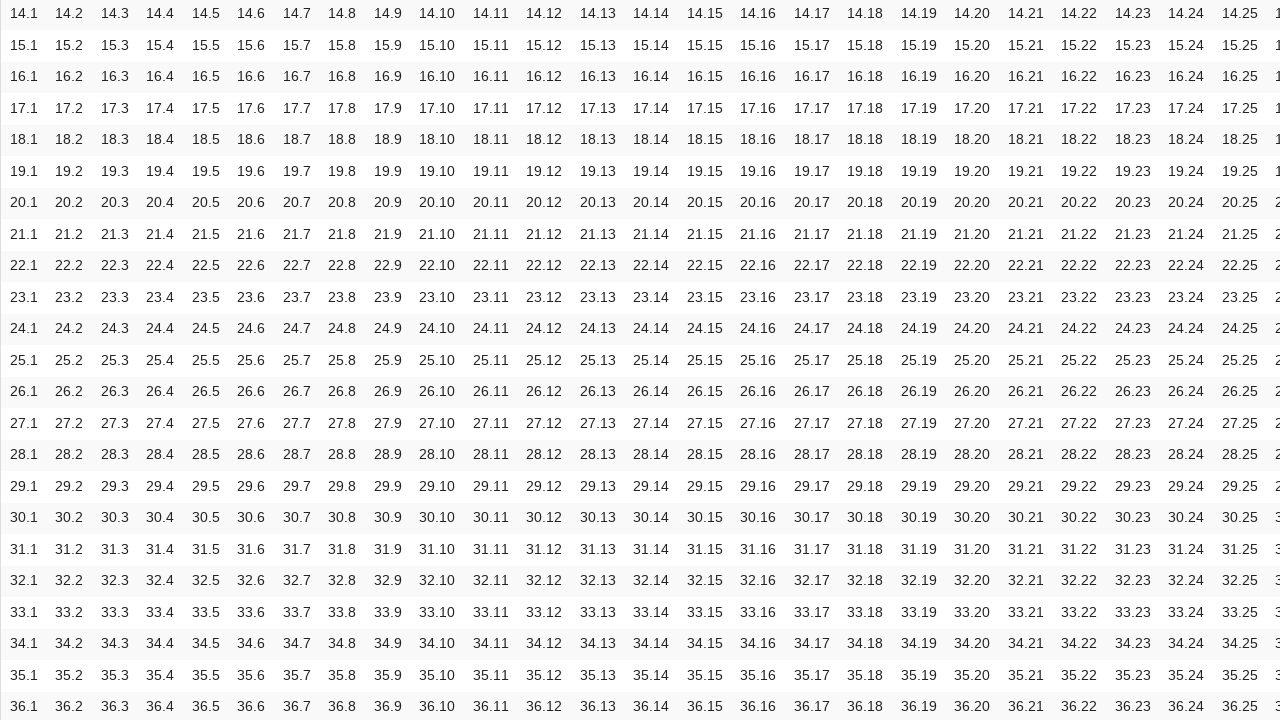